Tests selecting multiple consecutive elements by clicking and dragging from first to last element

Starting URL: https://automationfc.github.io/jquery-selectable/

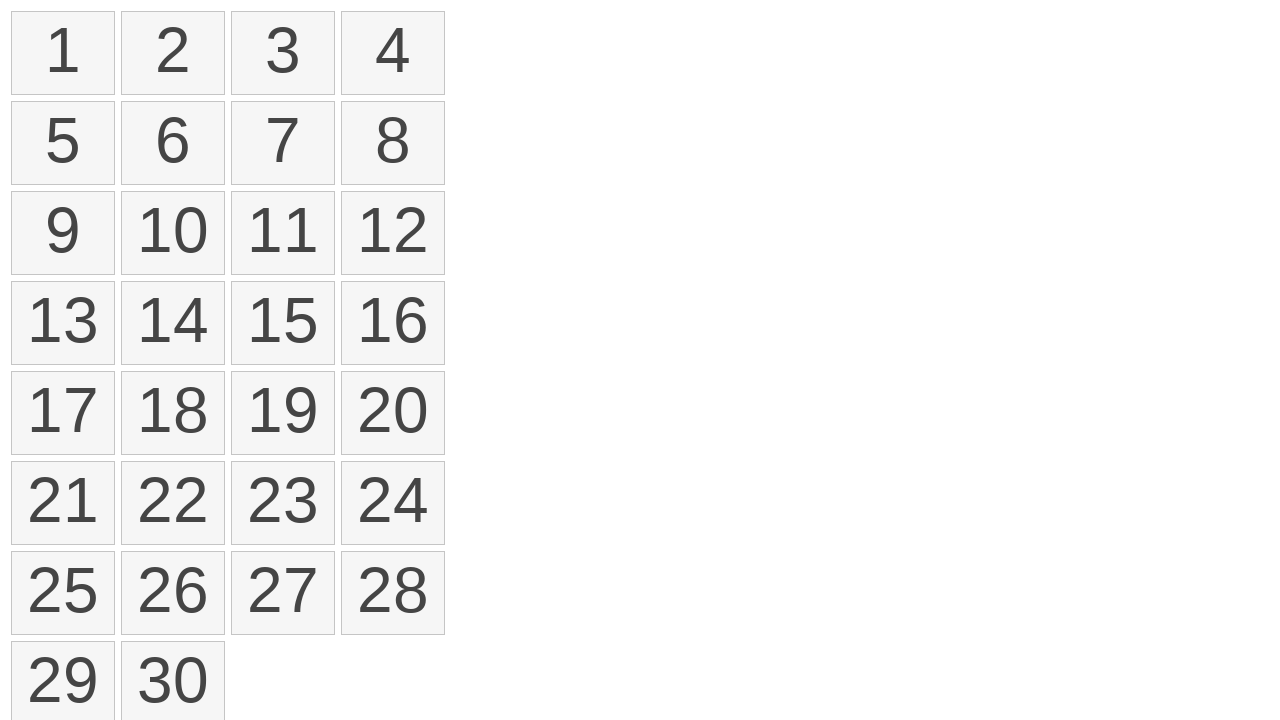

Retrieved all selectable list items from the page
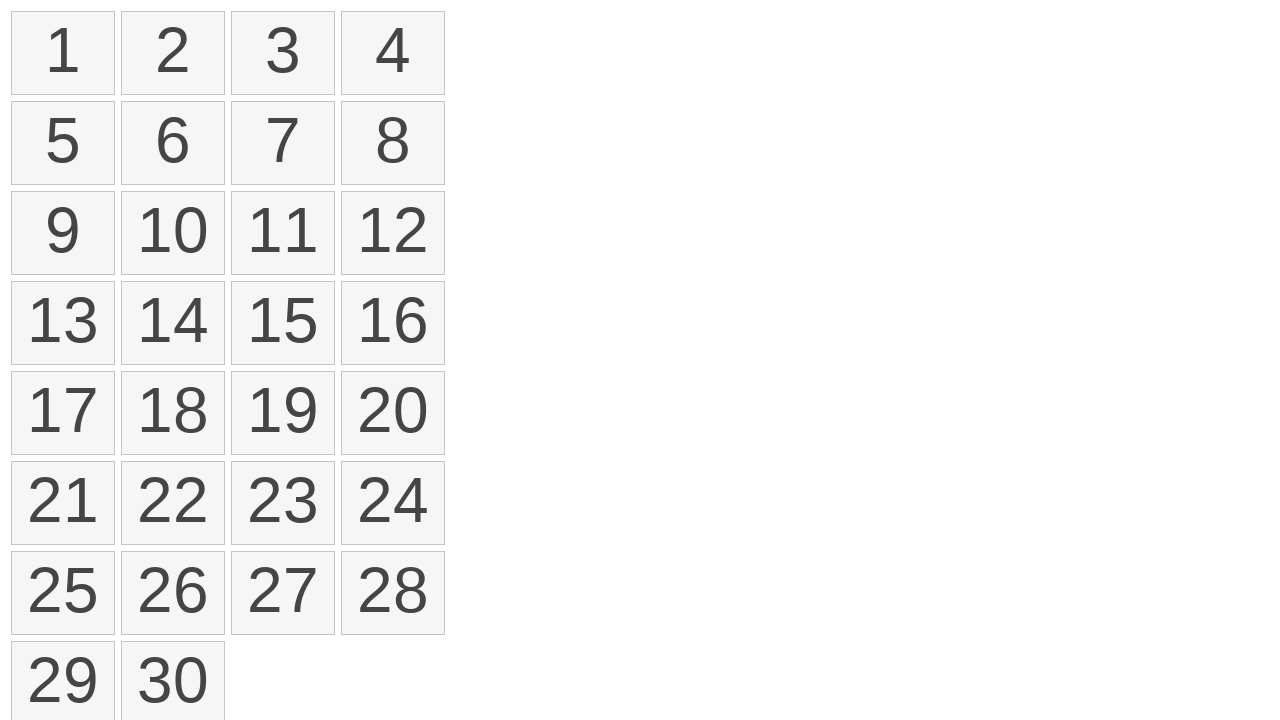

Located first item in selectable list
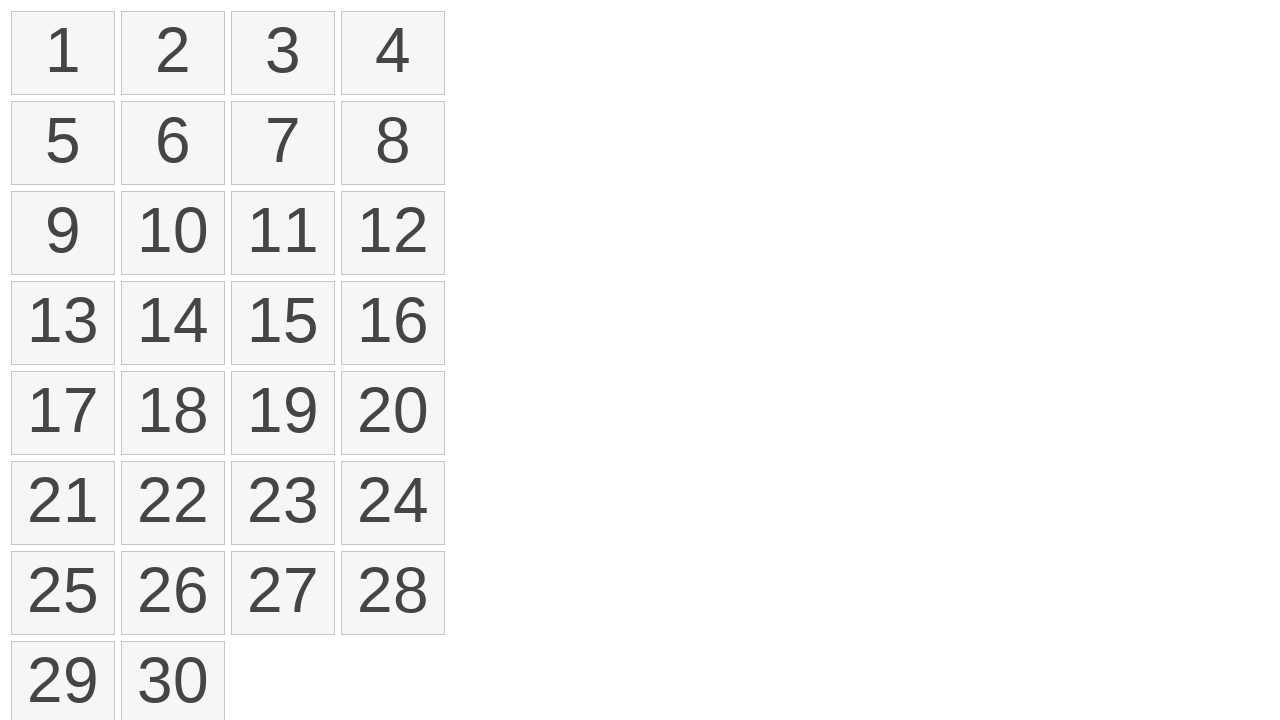

Located eighth item in selectable list
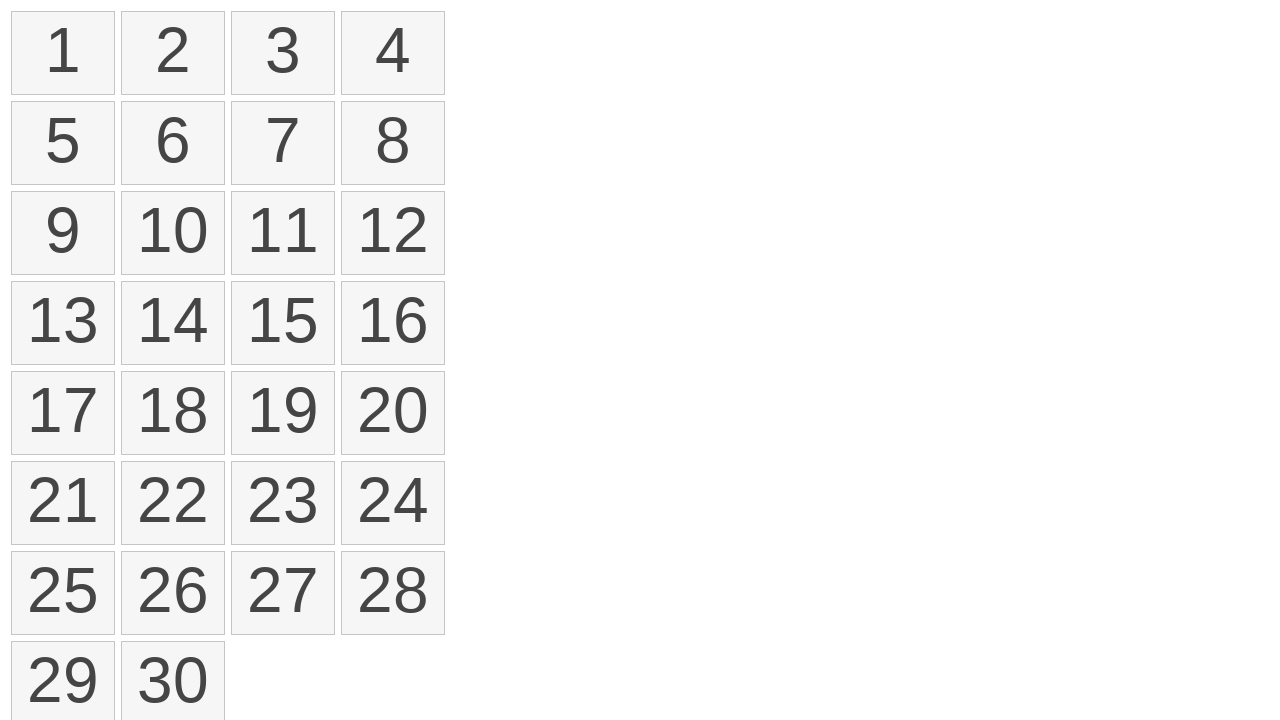

Performed click and drag selection from first item to eighth item at (393, 143)
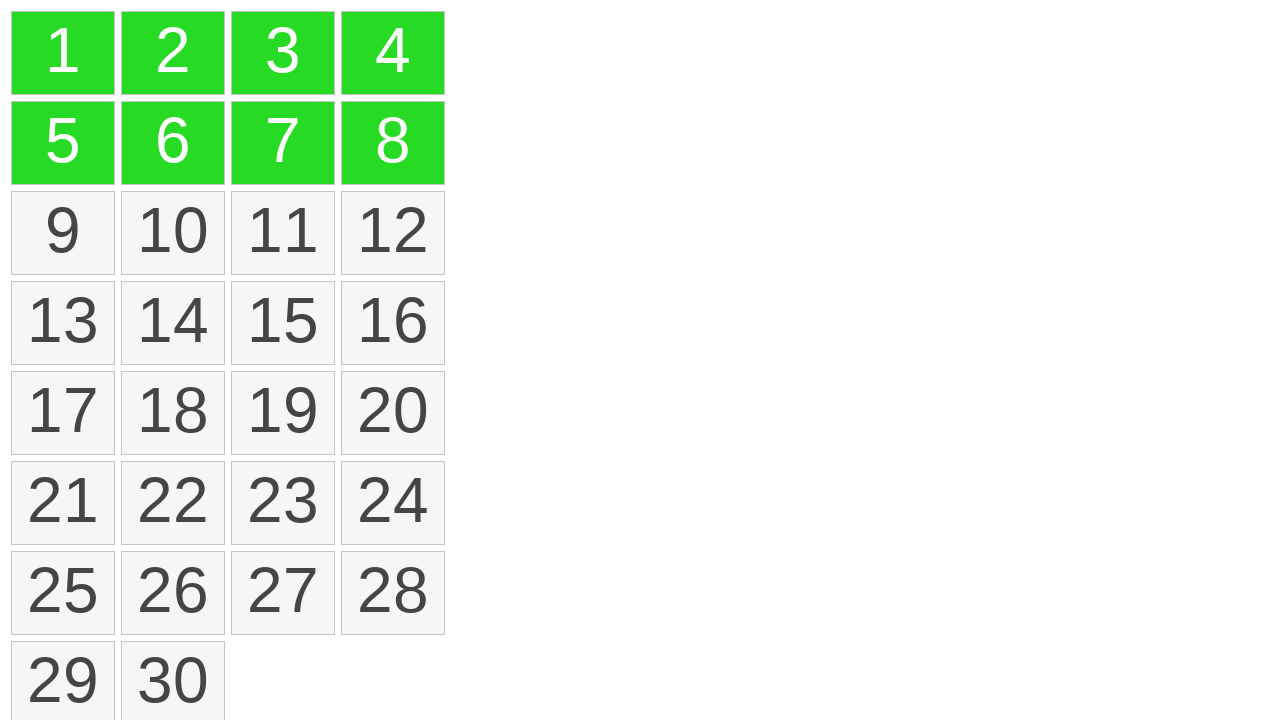

Counted the number of selected items with ui-selected class
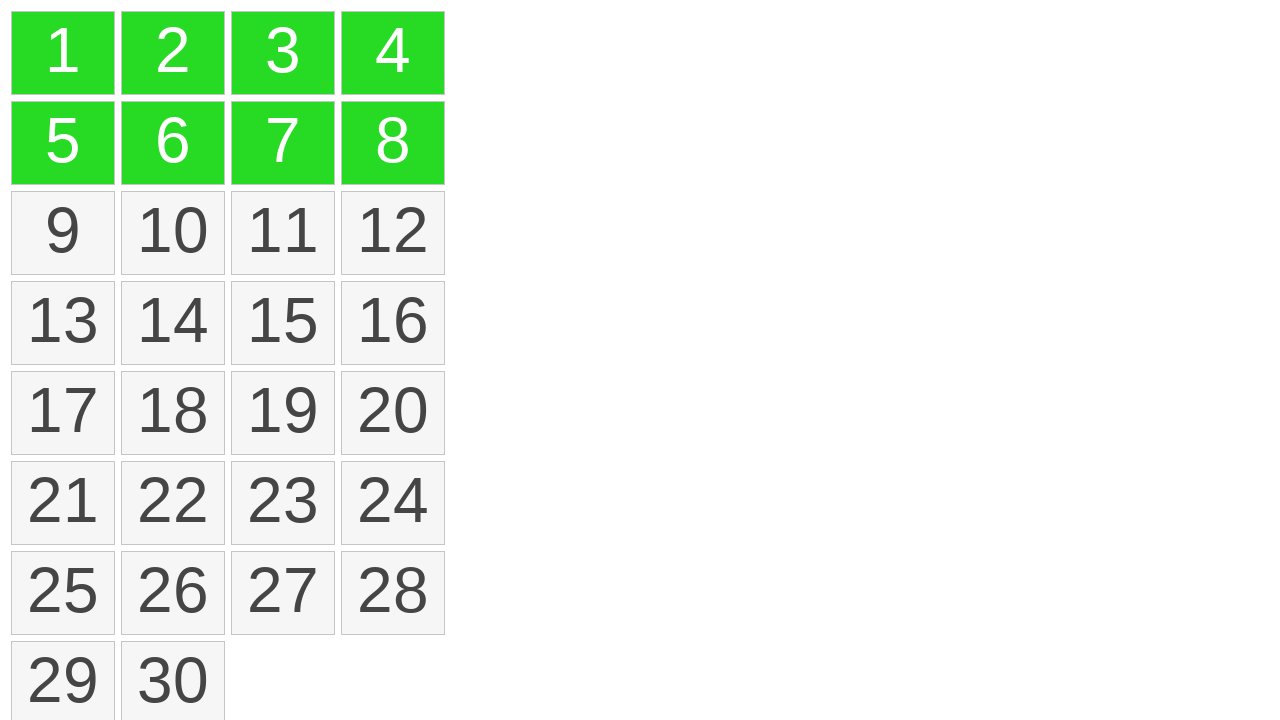

Verified that exactly 8 items are selected
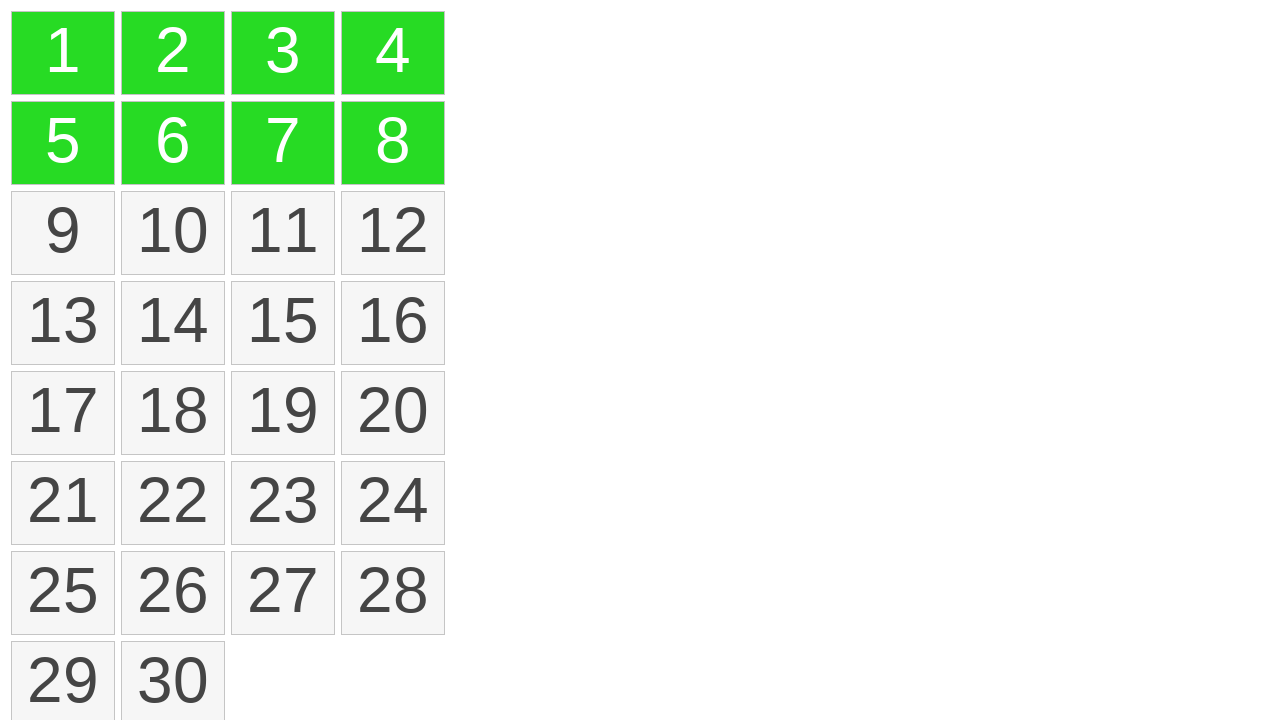

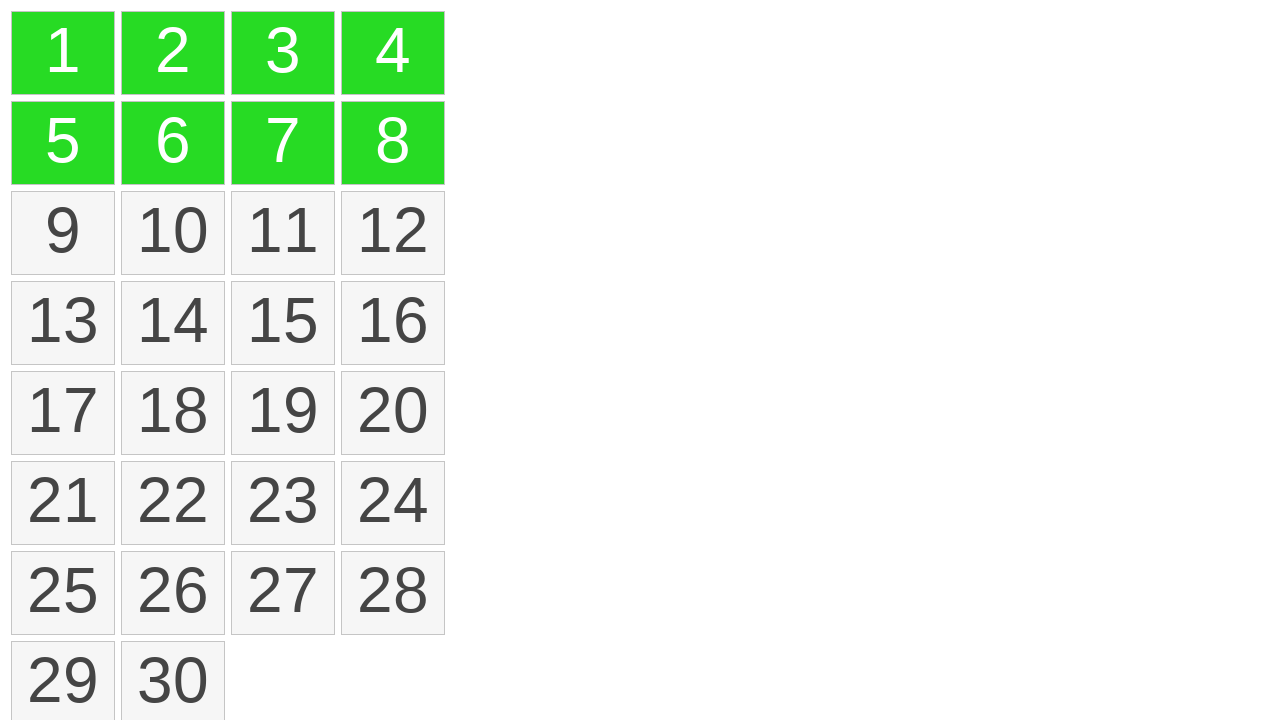